Tests the Brazilian fake person data generator tool by clicking the generate button and verifying that all person data fields (name, CPF, email, phone, ZIP code, address number) are populated with generated values.

Starting URL: https://www.4devs.com.br/gerador_de_pessoas

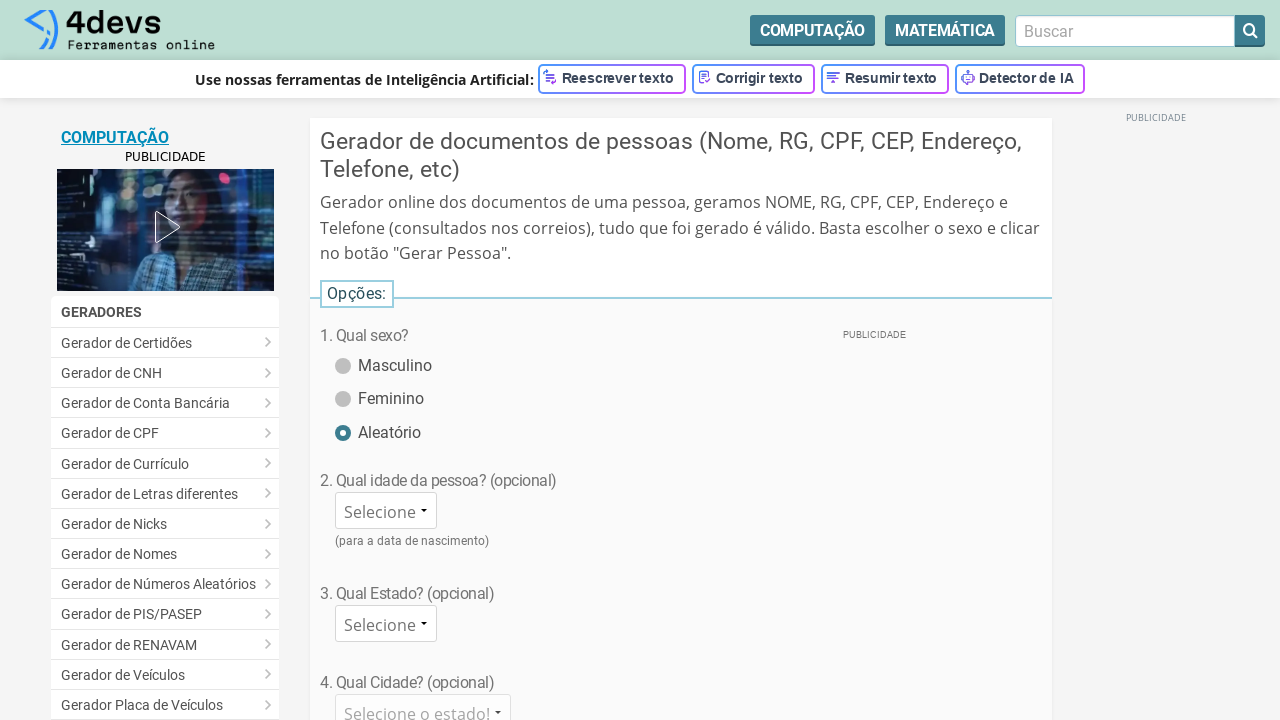

Clicked the generate person button at (681, 360) on #bt_gerar_pessoa
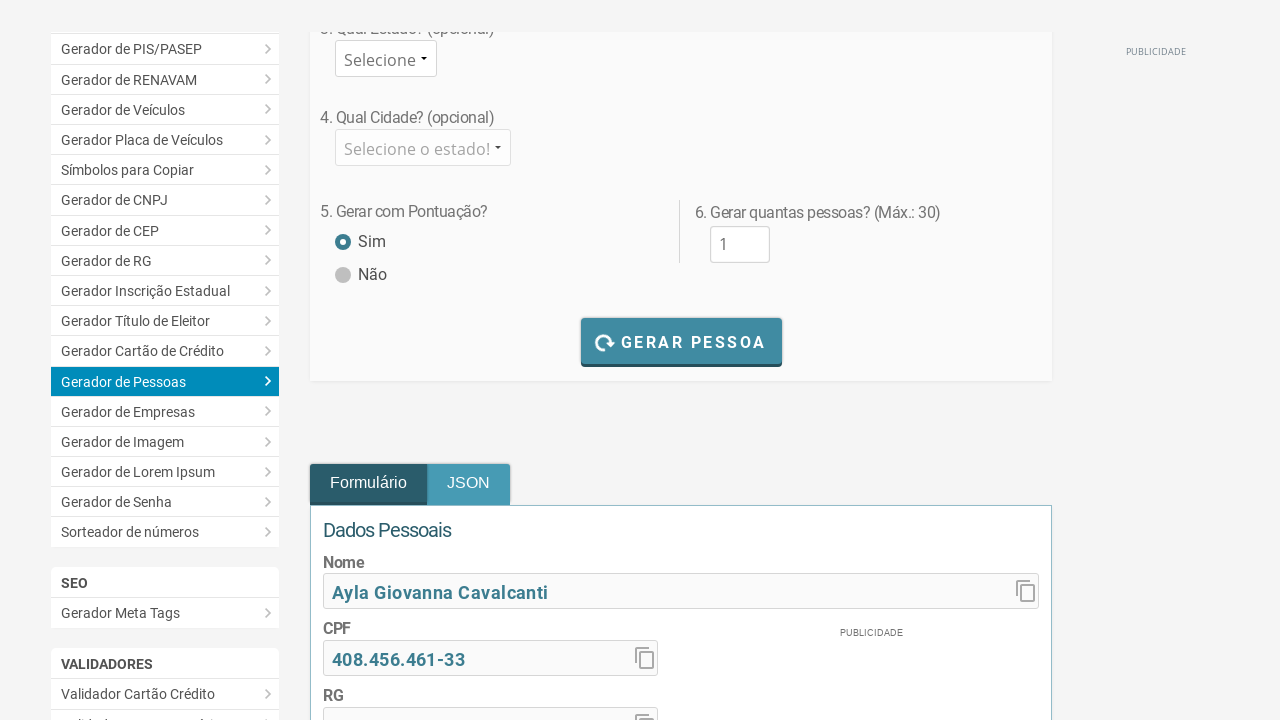

Waited for person name field to be populated
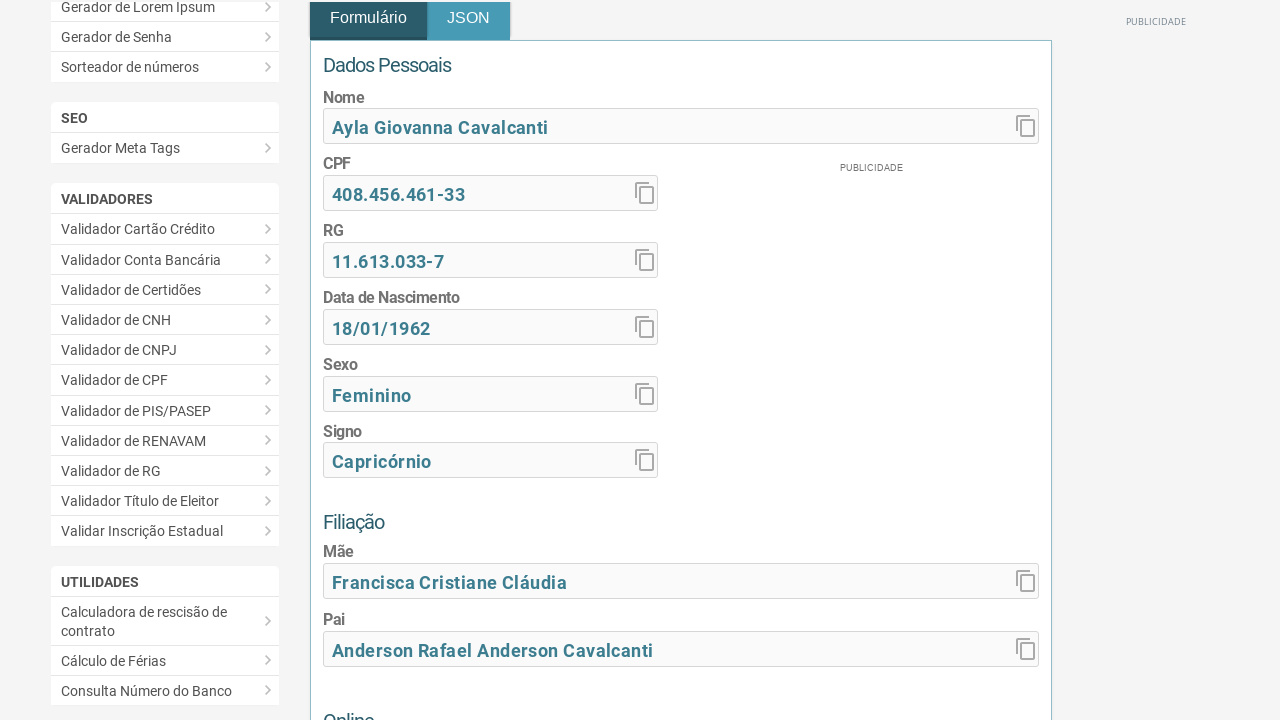

Verified name field is populated
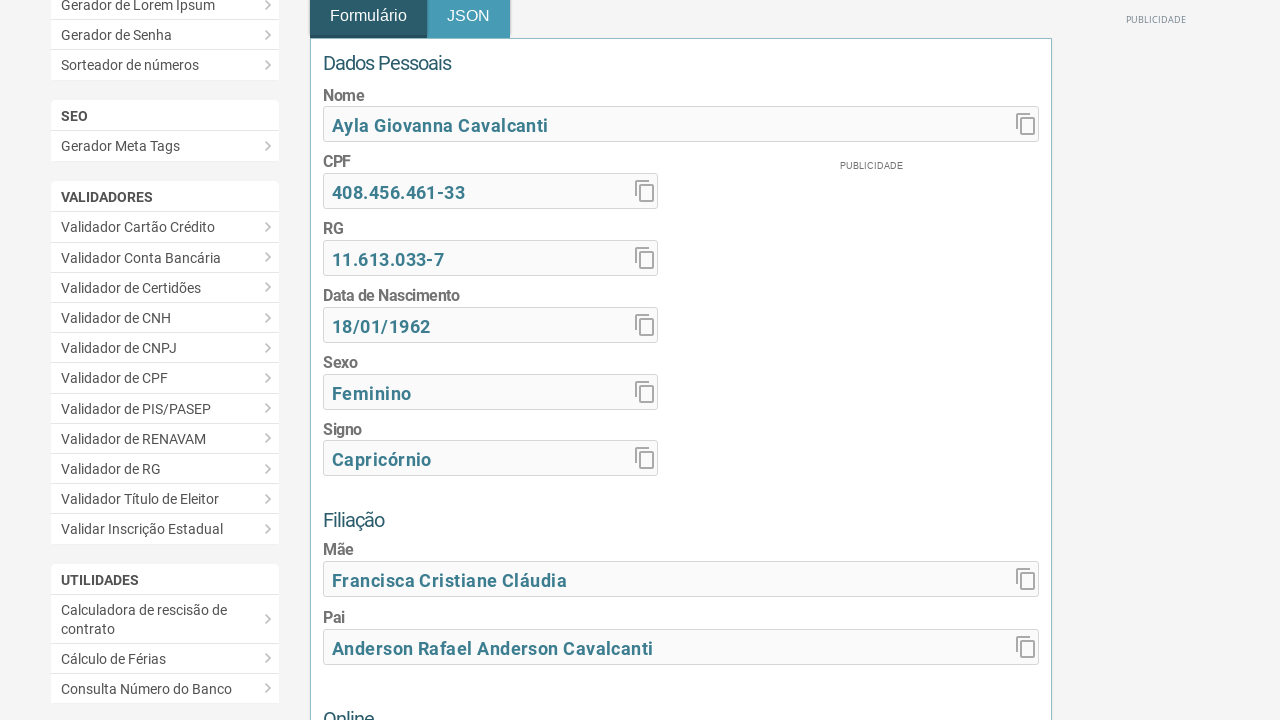

Verified CPF field is populated
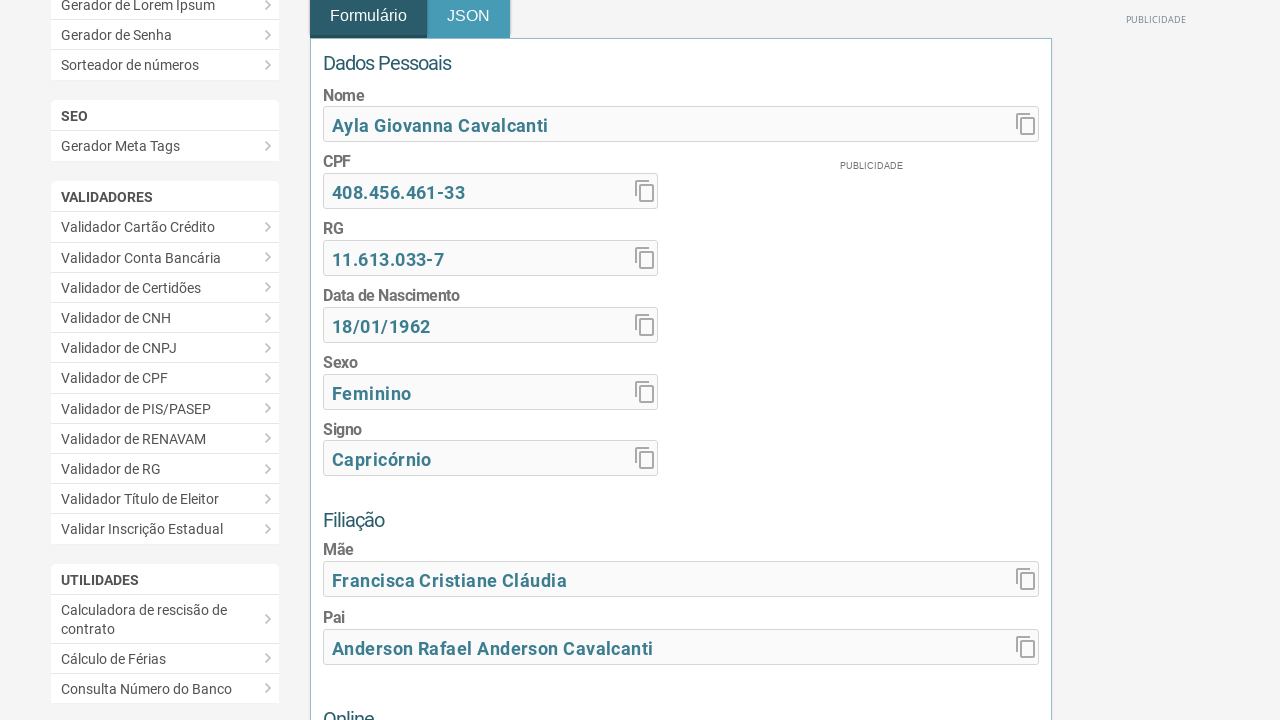

Verified email field is populated
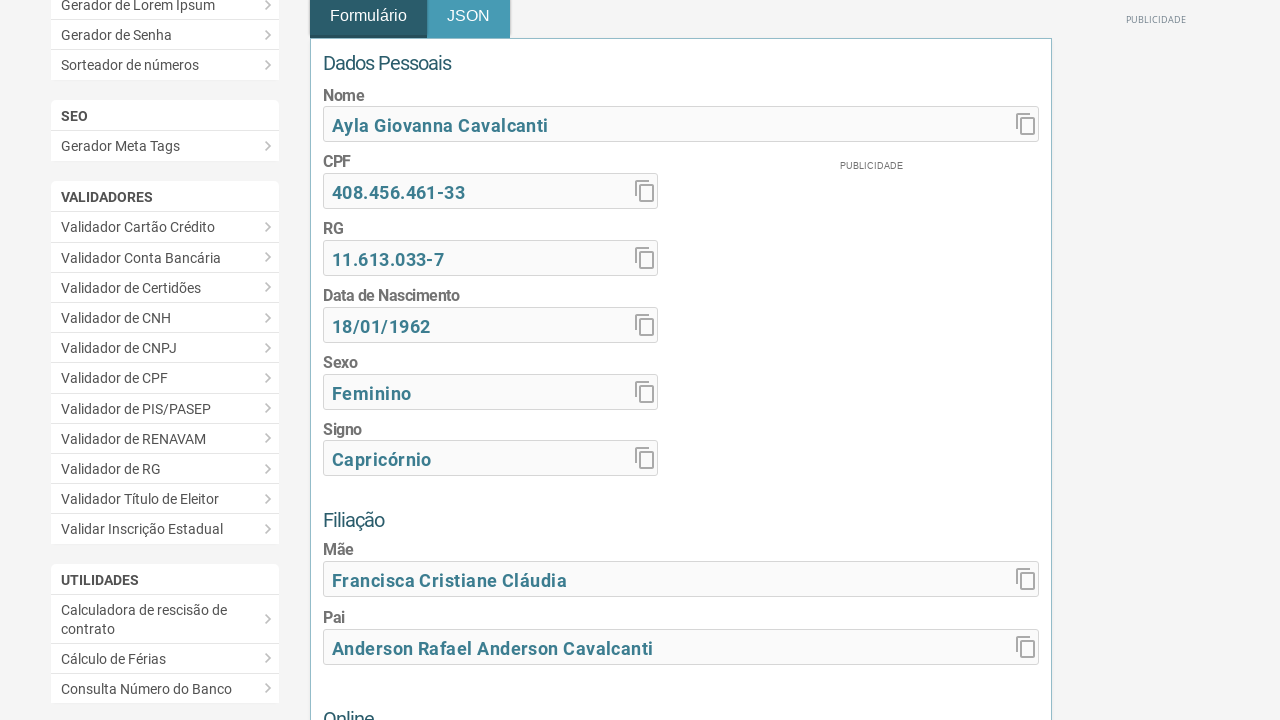

Verified phone field is populated
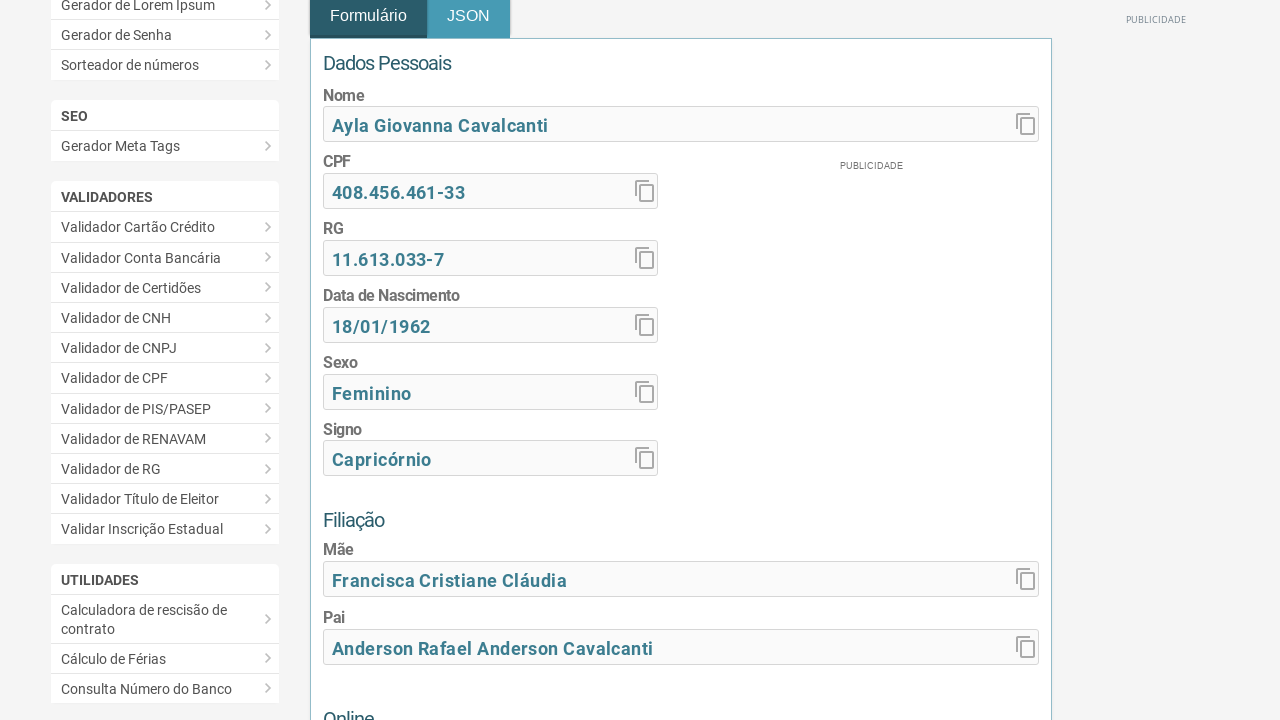

Verified ZIP code field is populated
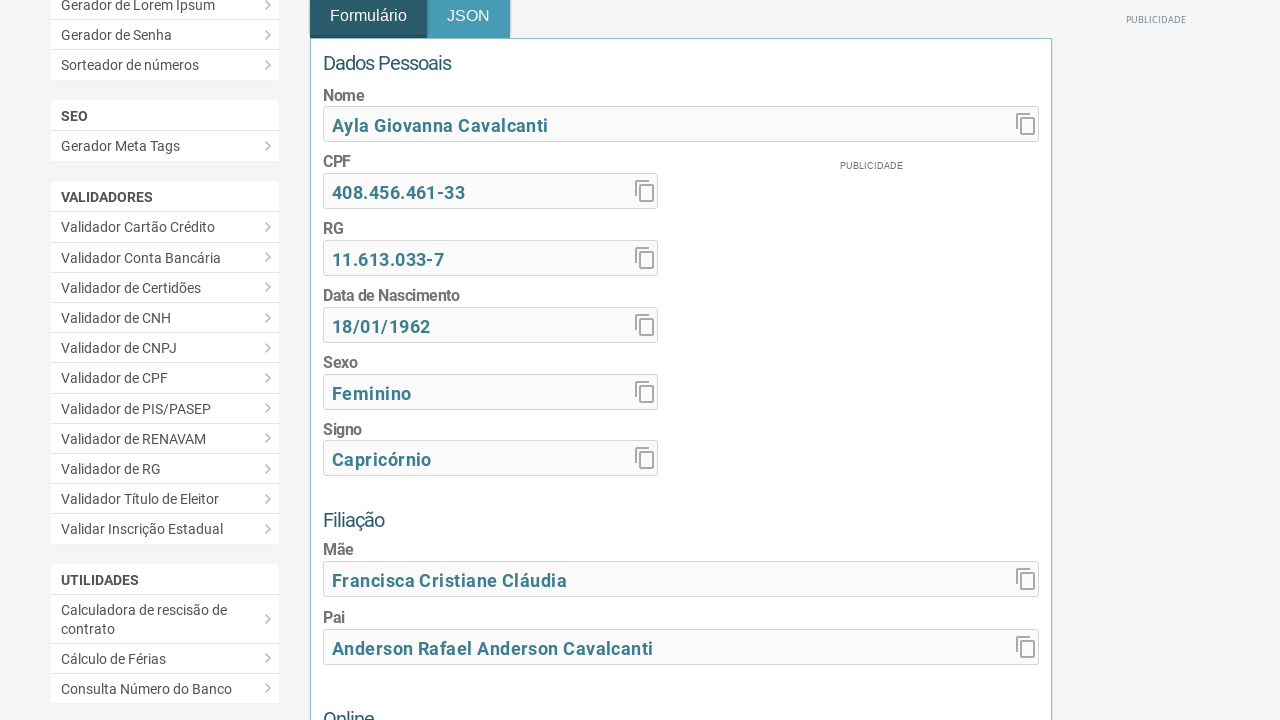

Verified address number field is populated
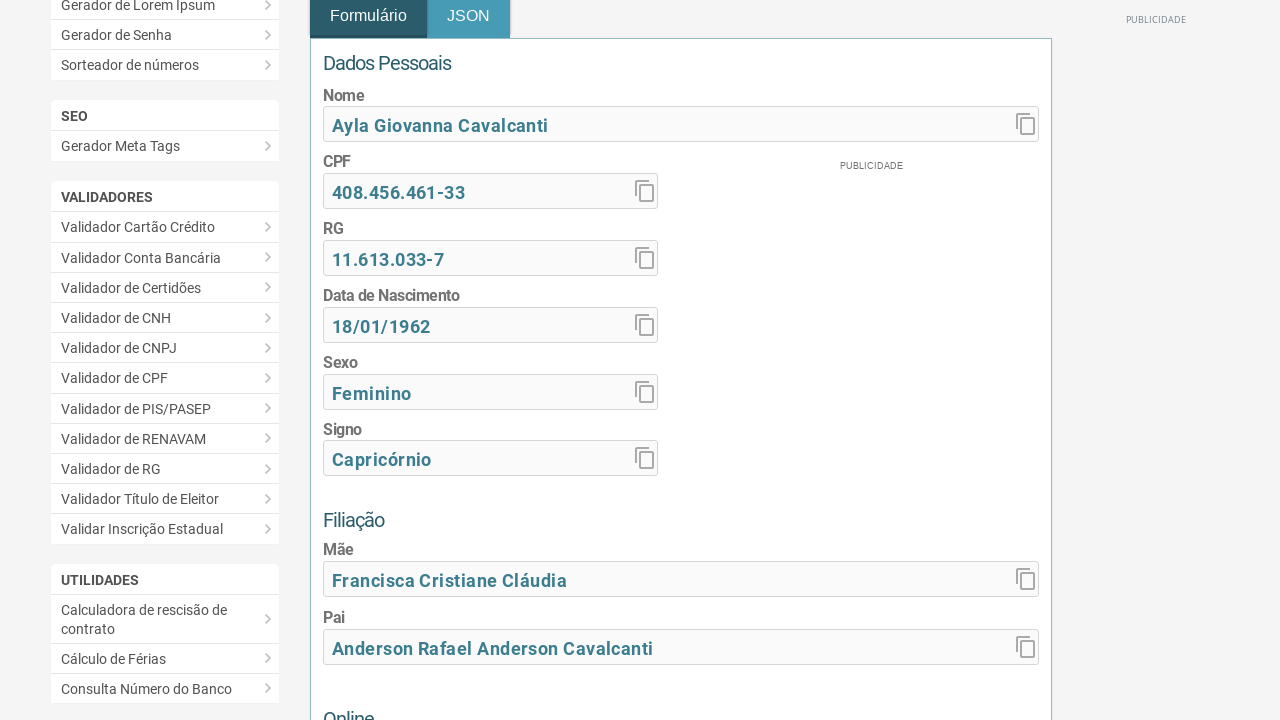

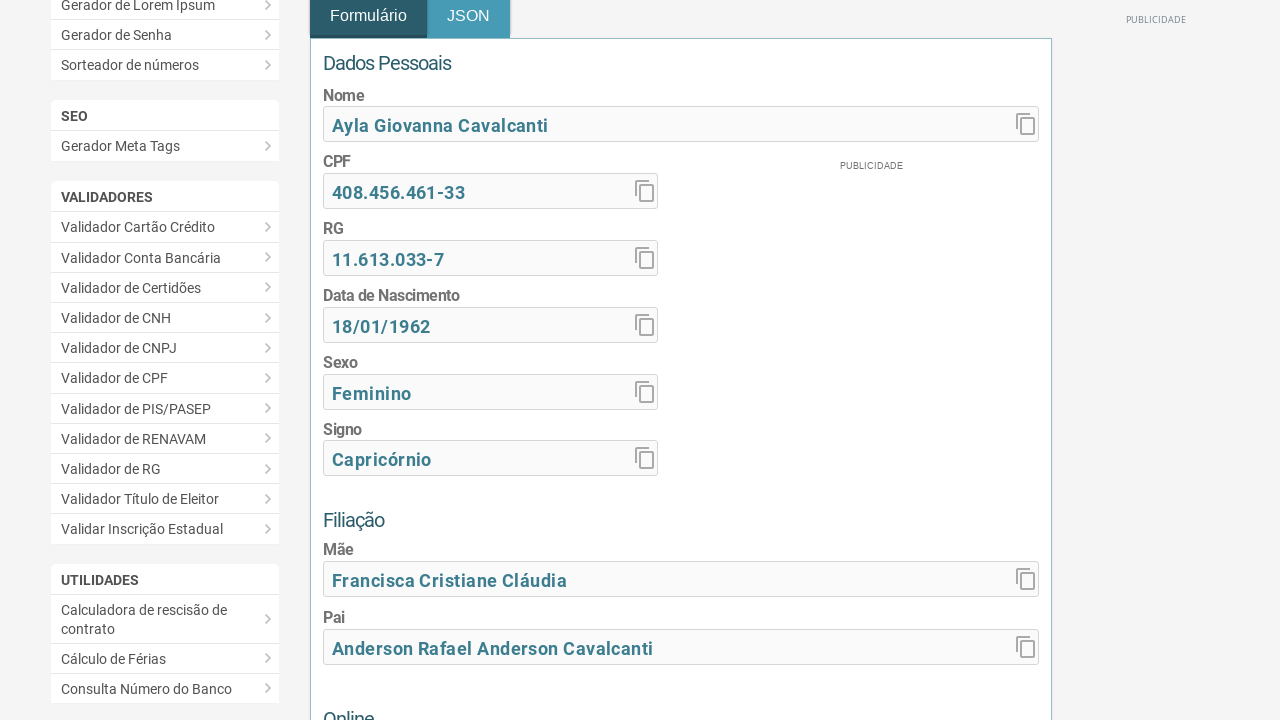